Tests clearing all localStorage data by clicking a button to populate storage, then clearing it completely.

Starting URL: https://example.cypress.io/commands/storage

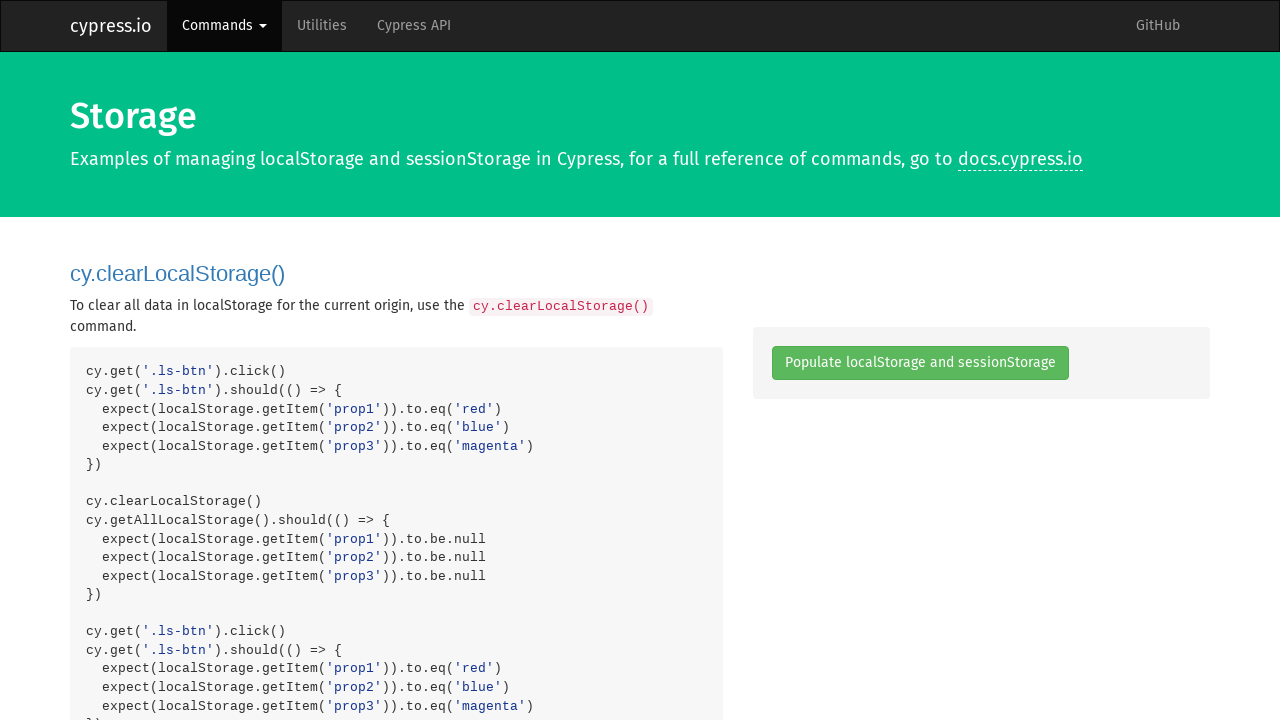

Navigated to storage commands page
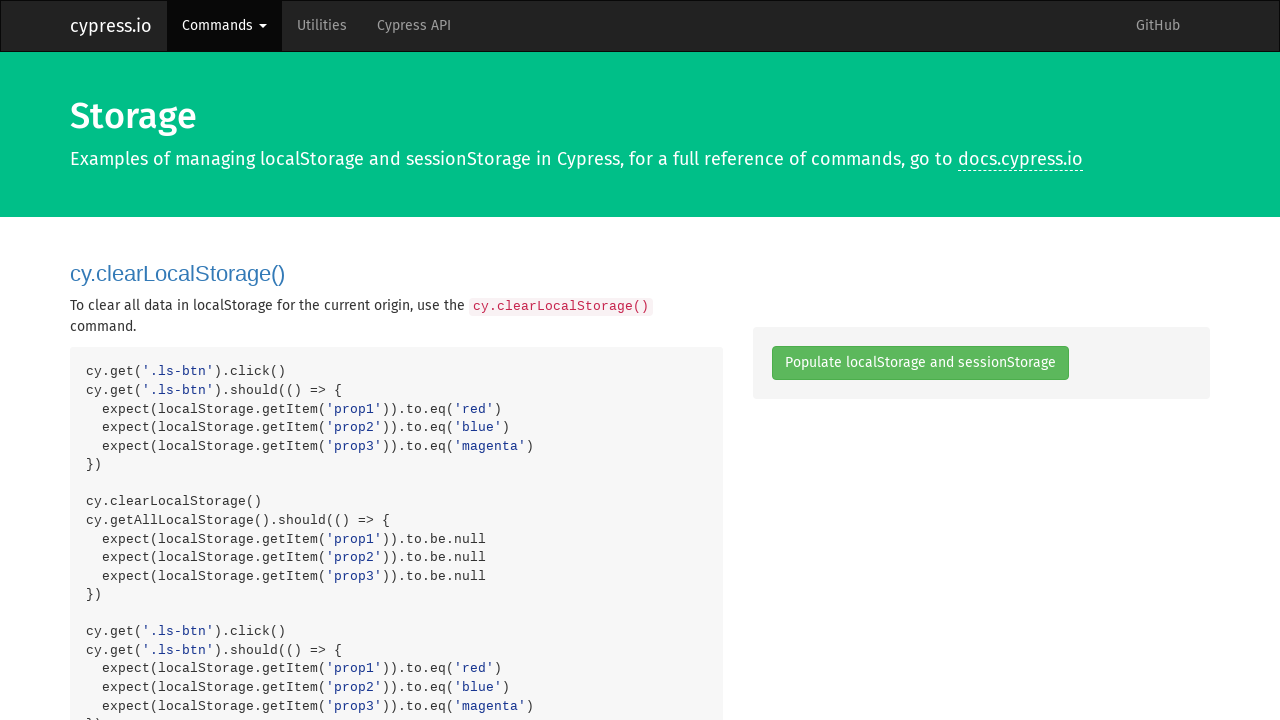

Clicked button to populate localStorage at (920, 363) on .ls-btn
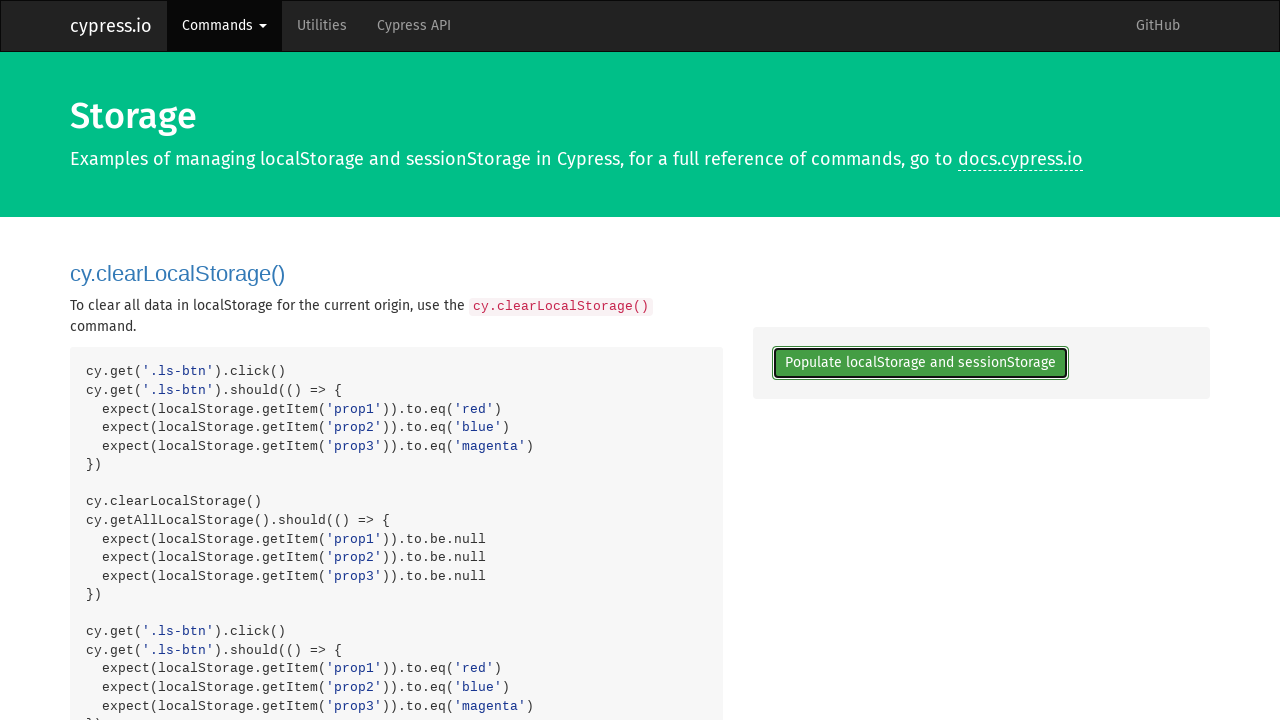

Executed localStorage.clear() to remove all data
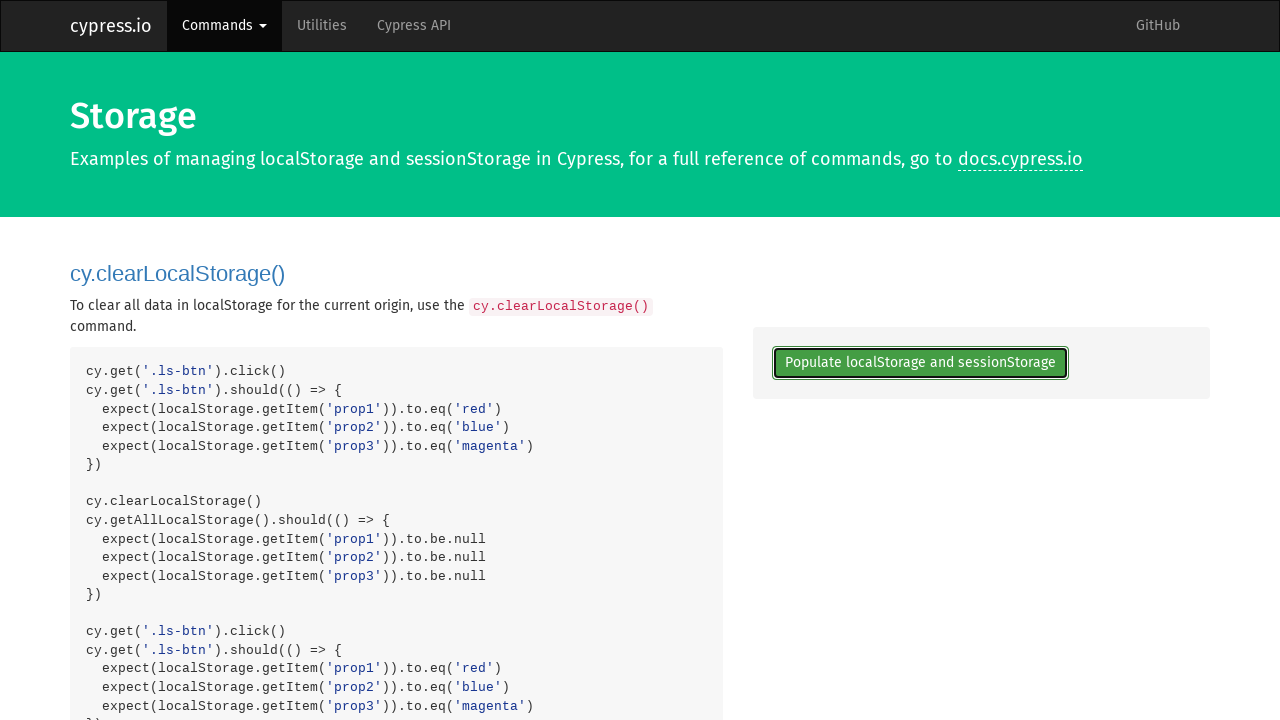

Verified that localStorage has been completely cleared
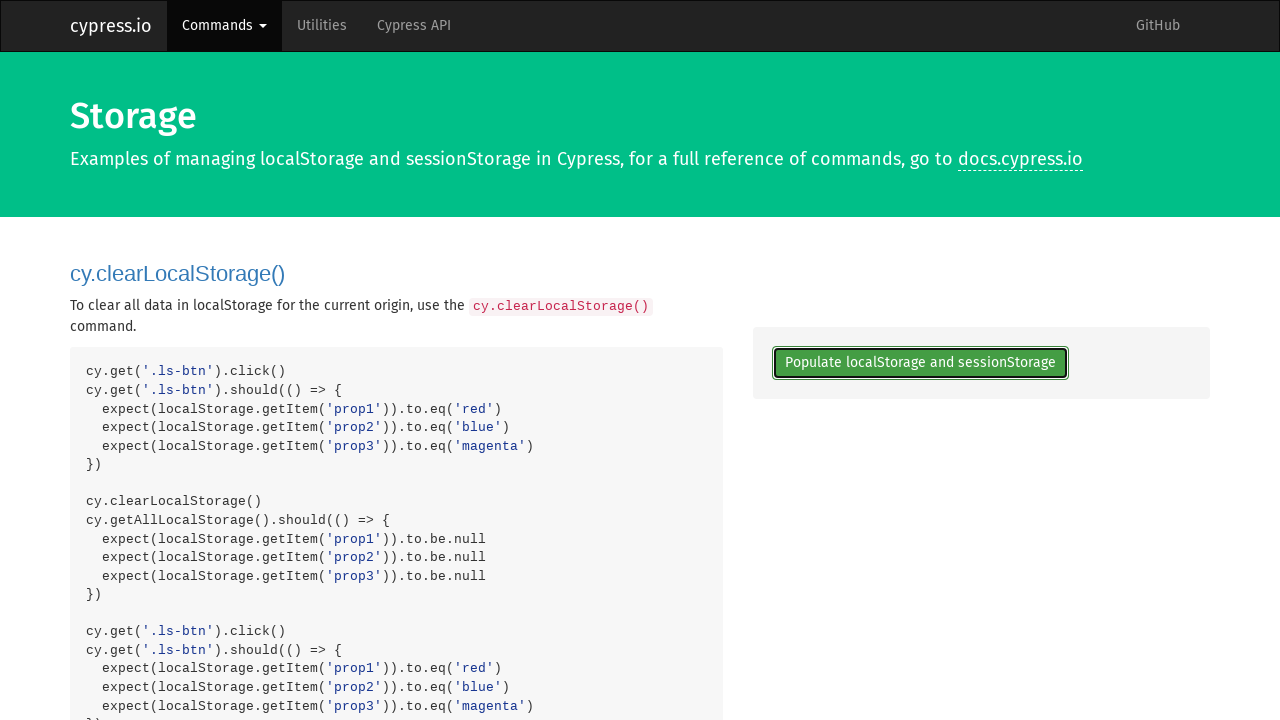

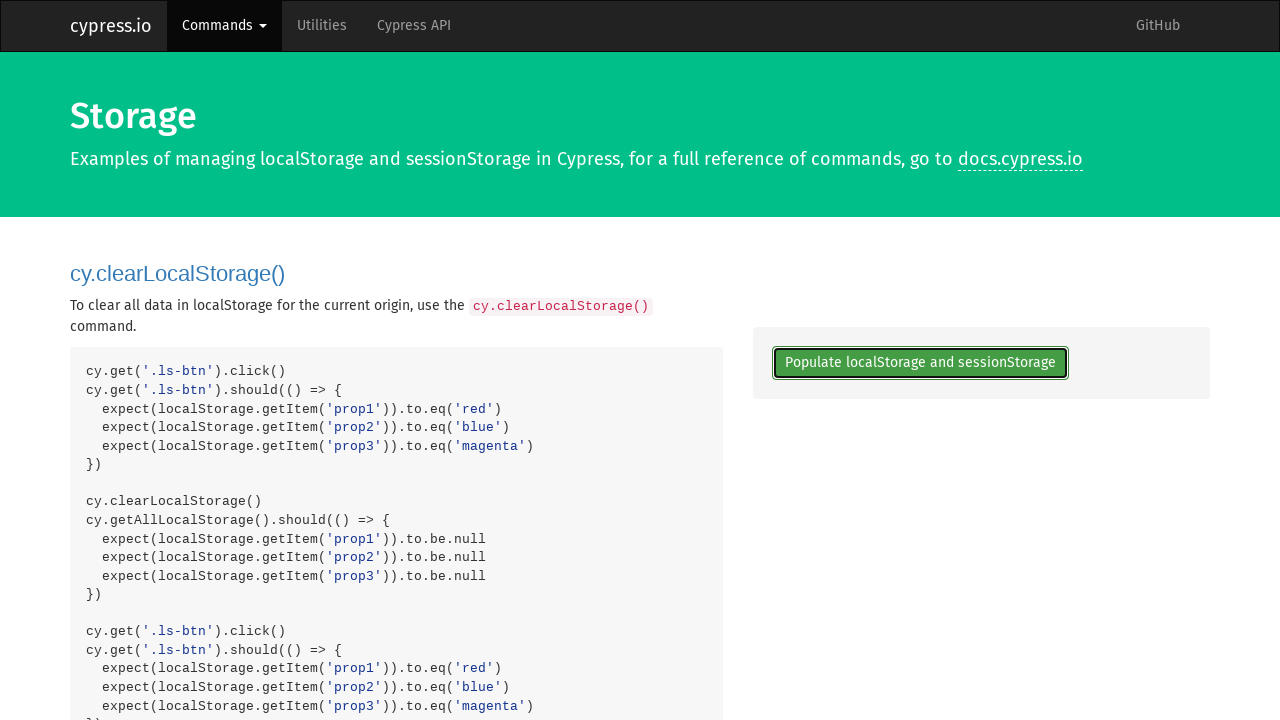